Tests checkbox functionality on an actions demo page by clicking multiple checkboxes, submitting the result, and verifying the displayed message.

Starting URL: https://kristinek.github.io/site/examples/actions

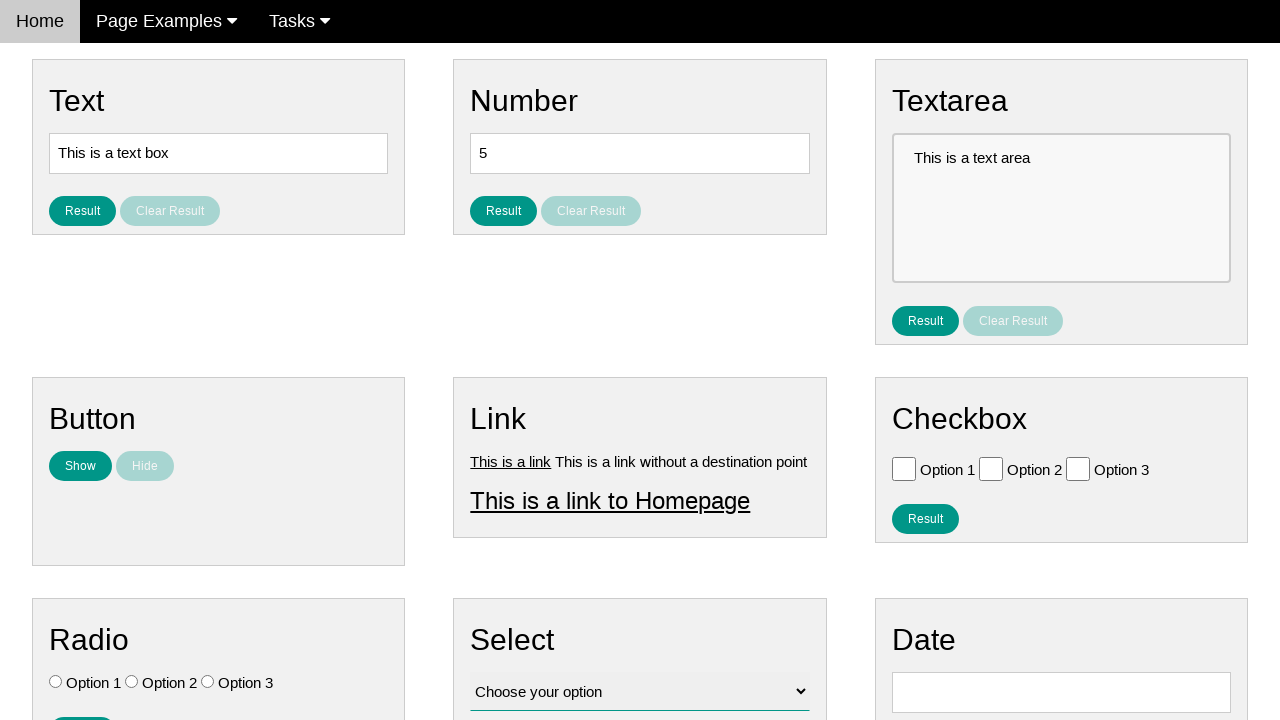

Clicked checkbox for Option 1 at (904, 468) on xpath=//input[@type='checkbox'][@value='Option 1']
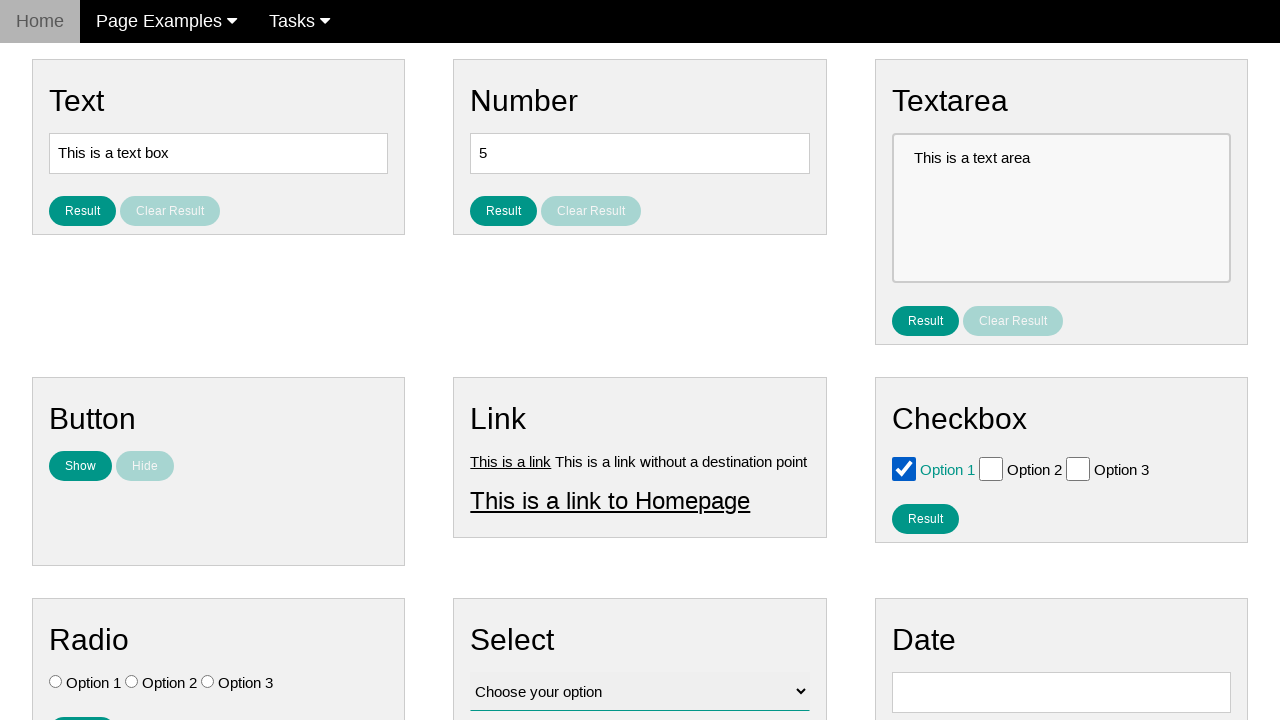

Clicked checkbox for Option 2 at (991, 468) on xpath=//input[@type='checkbox'][@value='Option 2']
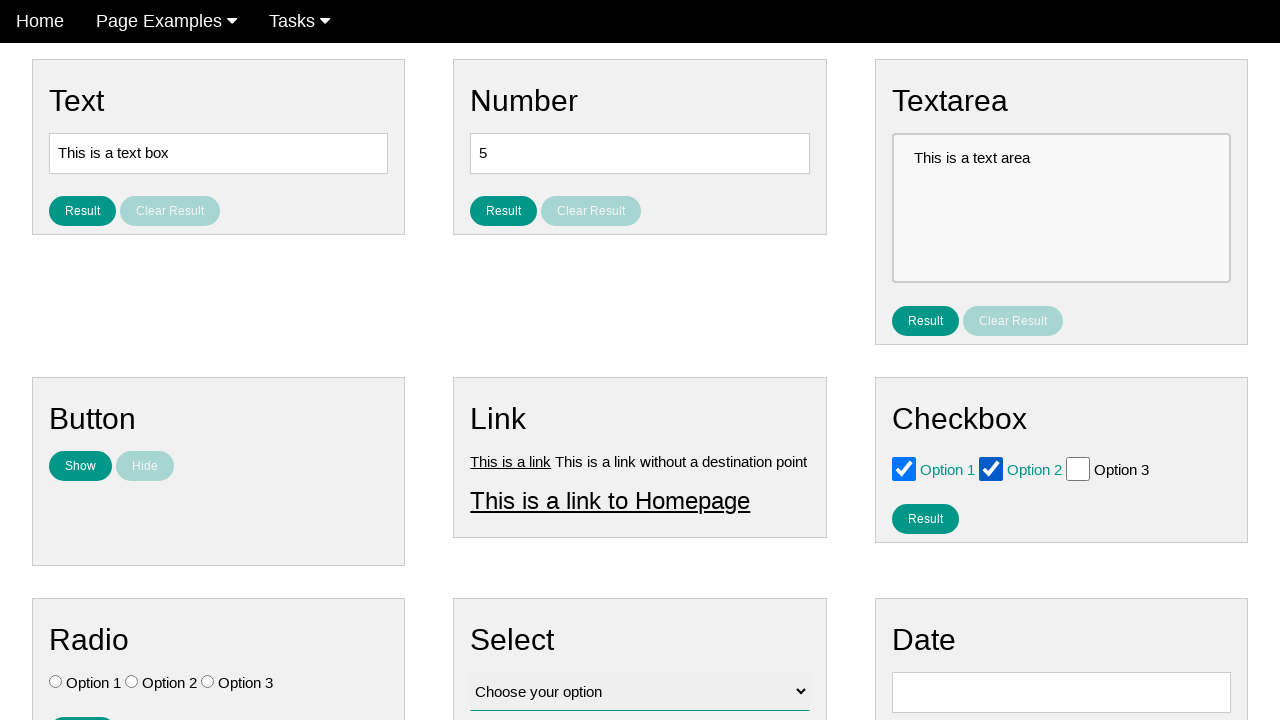

Clicked the result checkbox button to submit at (925, 518) on #result_button_checkbox
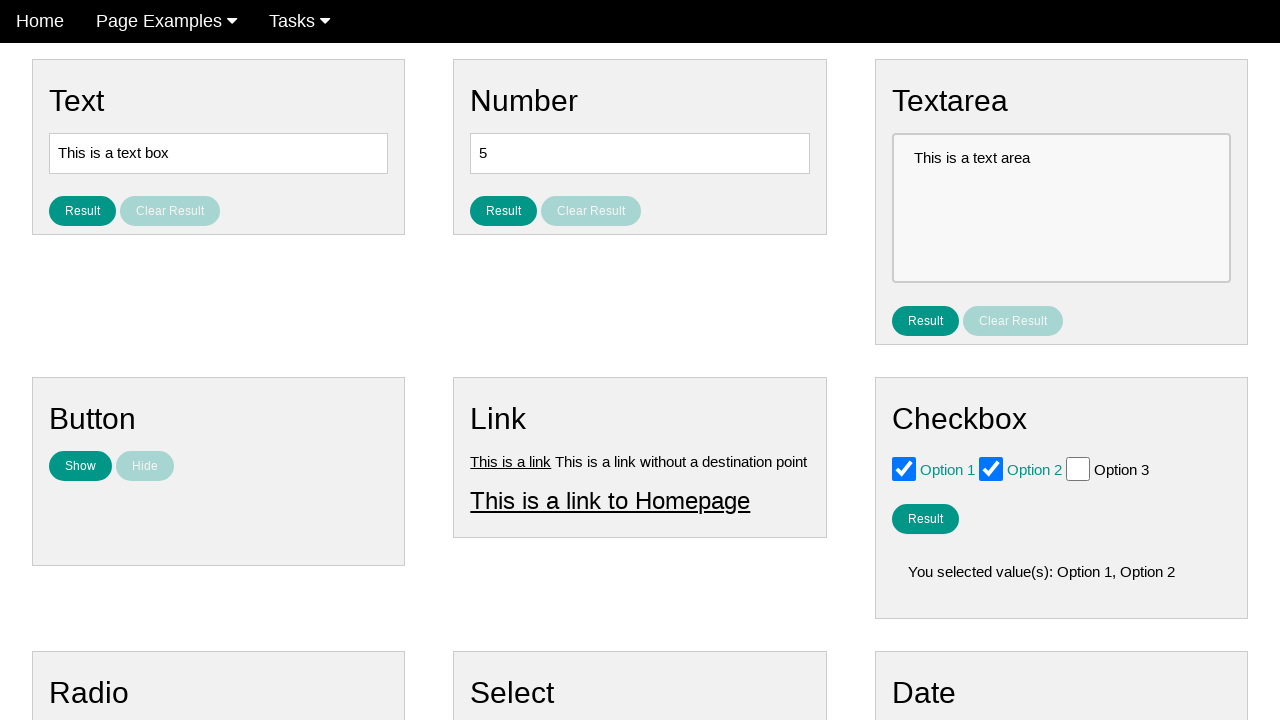

Result message displayed successfully
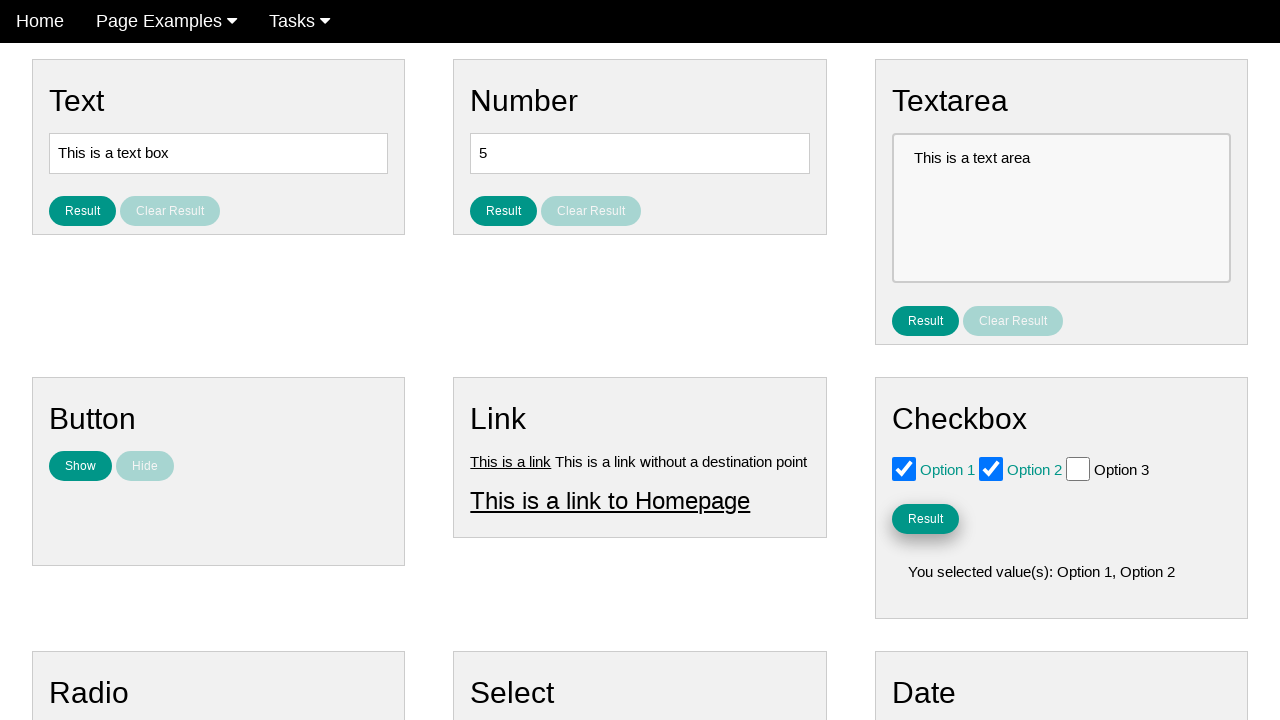

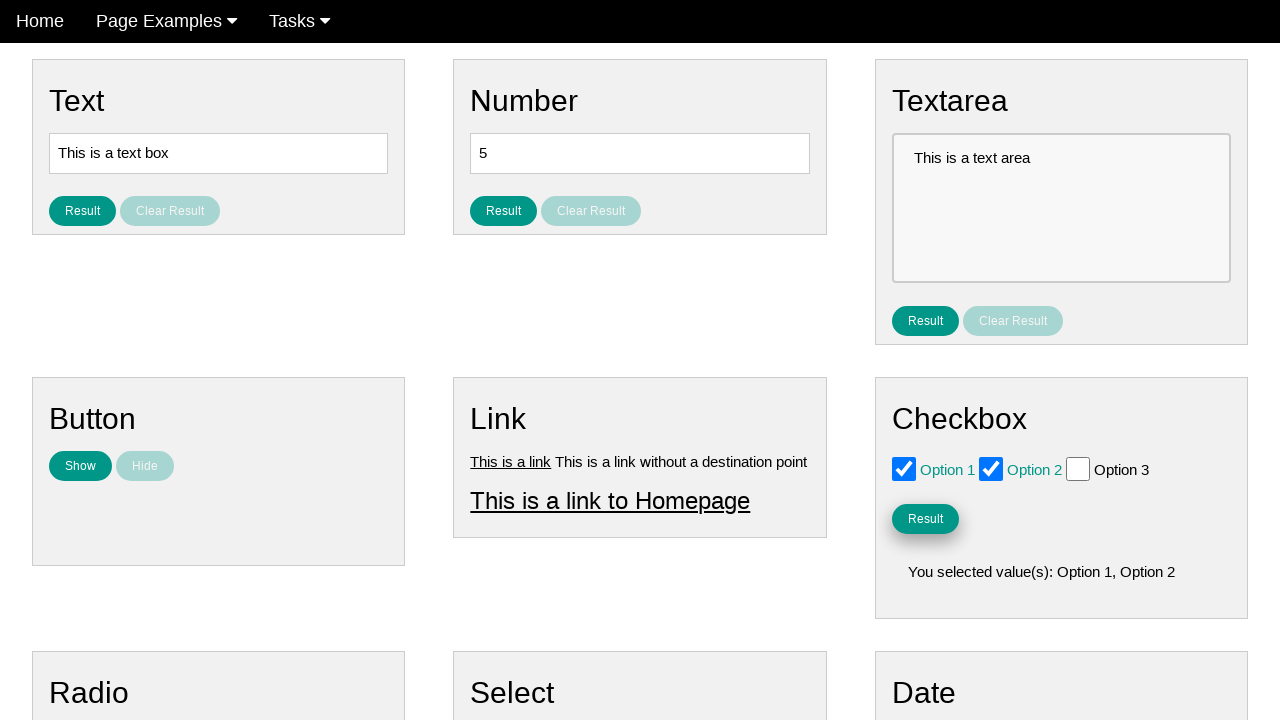